Tests that edits are saved when the input loses focus (blur event)

Starting URL: https://demo.playwright.dev/todomvc

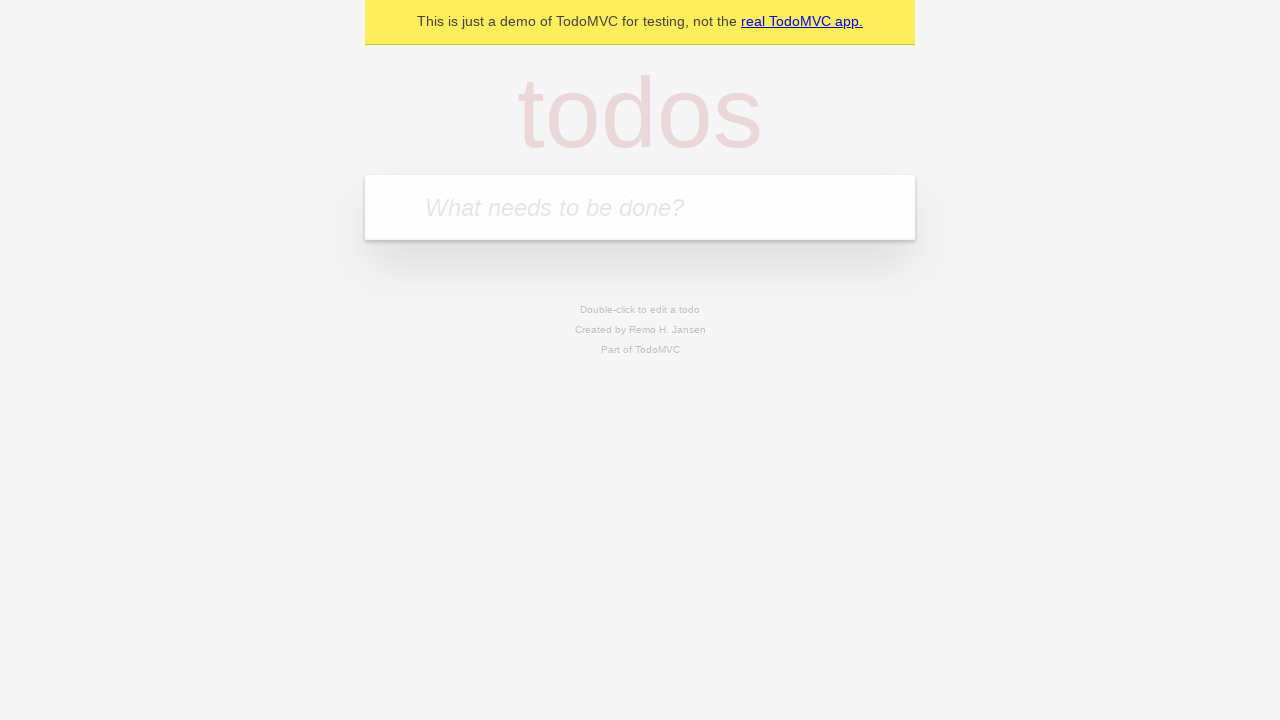

Filled new todo input with 'buy some cheese' on internal:attr=[placeholder="What needs to be done?"i]
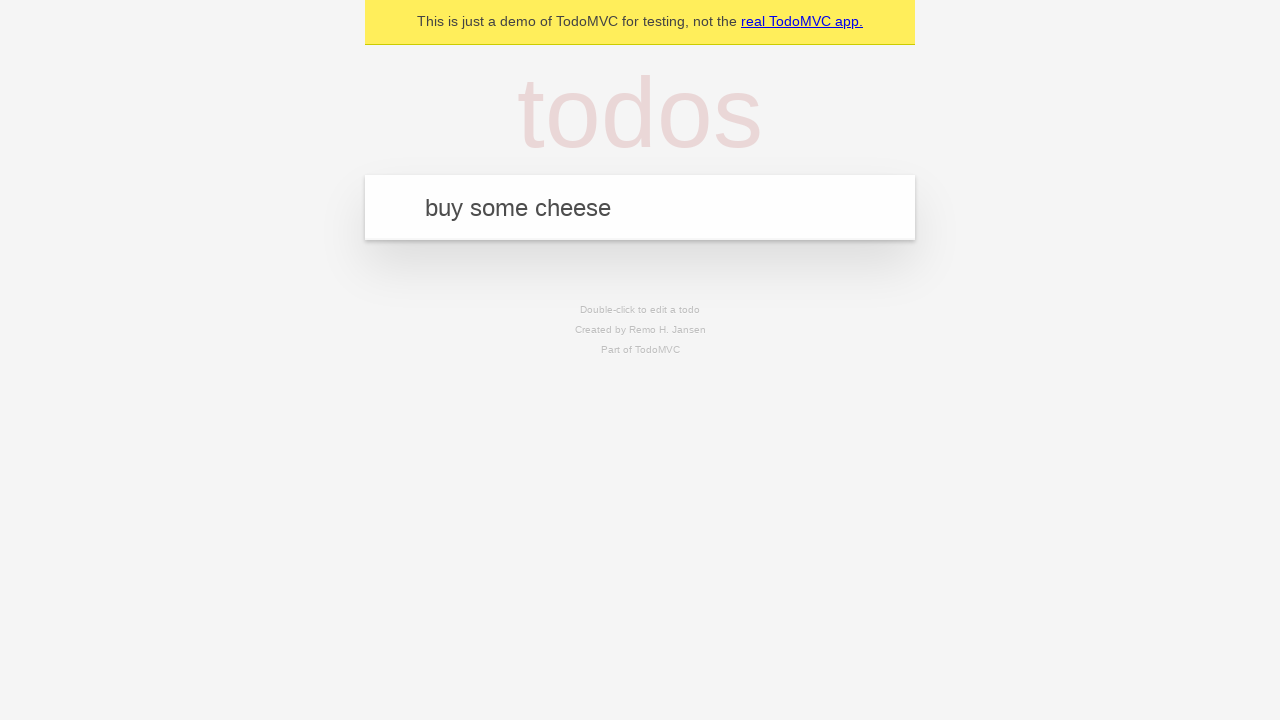

Pressed Enter to create todo 'buy some cheese' on internal:attr=[placeholder="What needs to be done?"i]
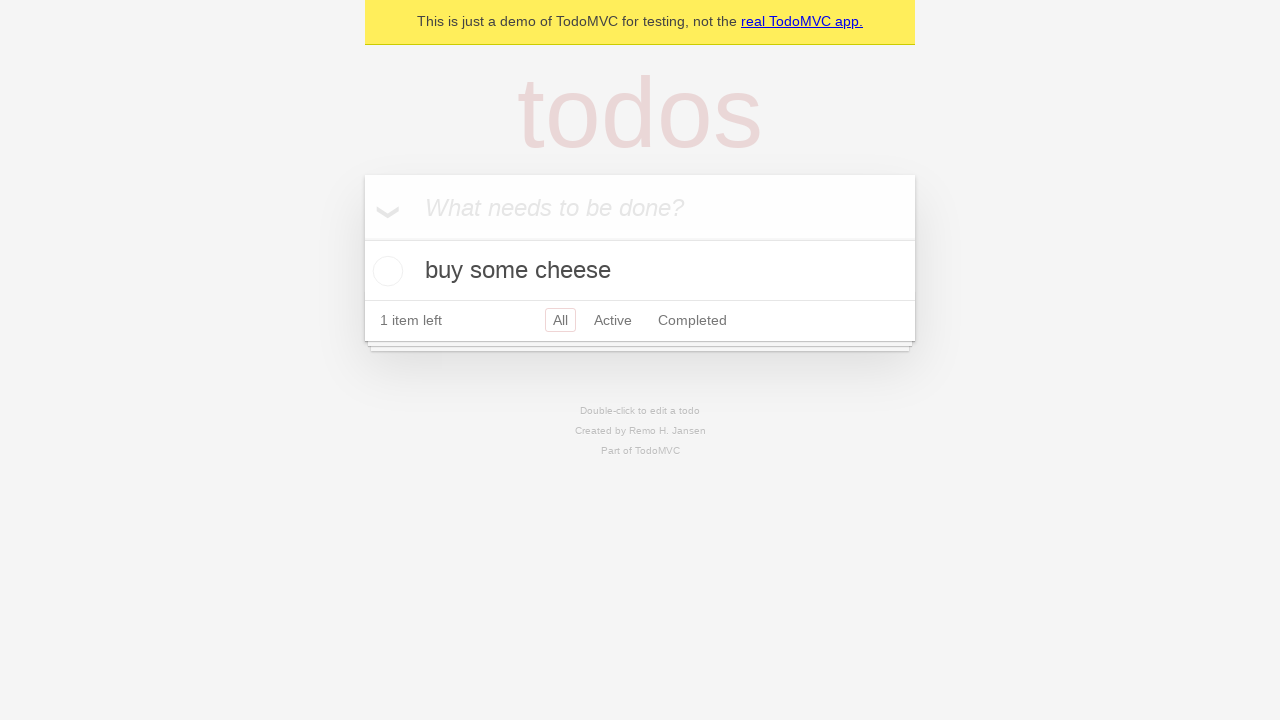

Filled new todo input with 'feed the cat' on internal:attr=[placeholder="What needs to be done?"i]
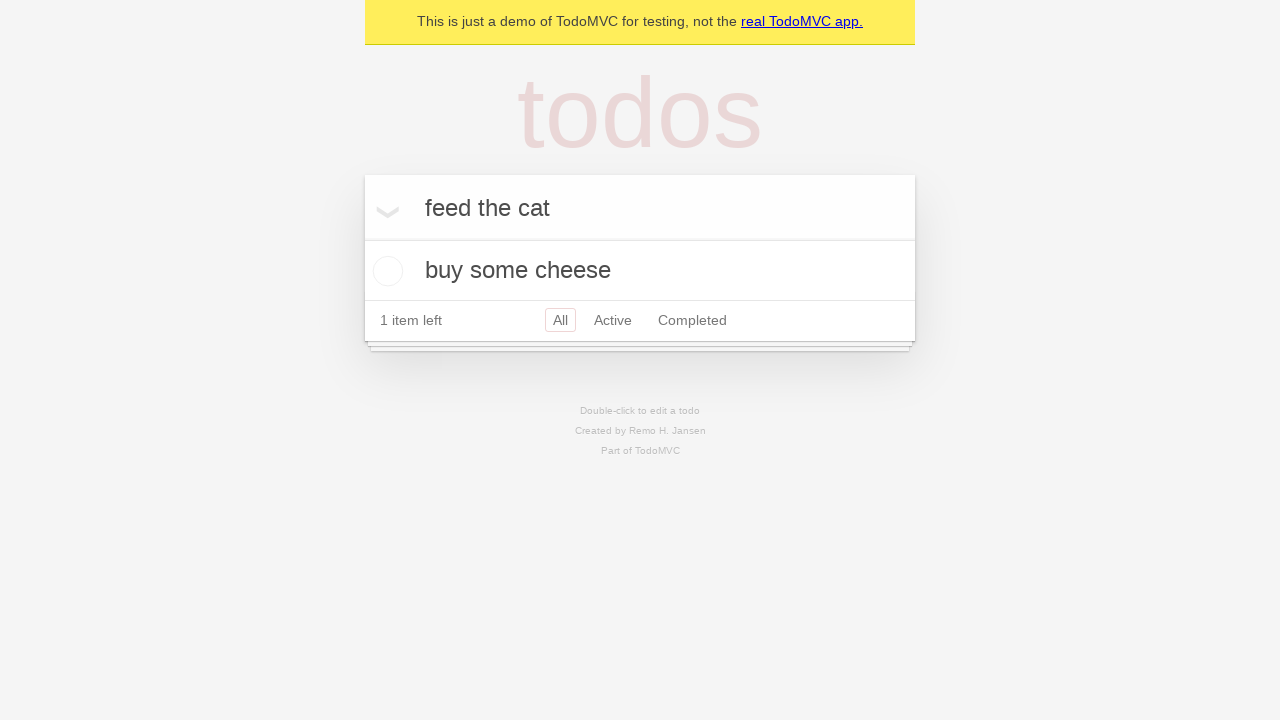

Pressed Enter to create todo 'feed the cat' on internal:attr=[placeholder="What needs to be done?"i]
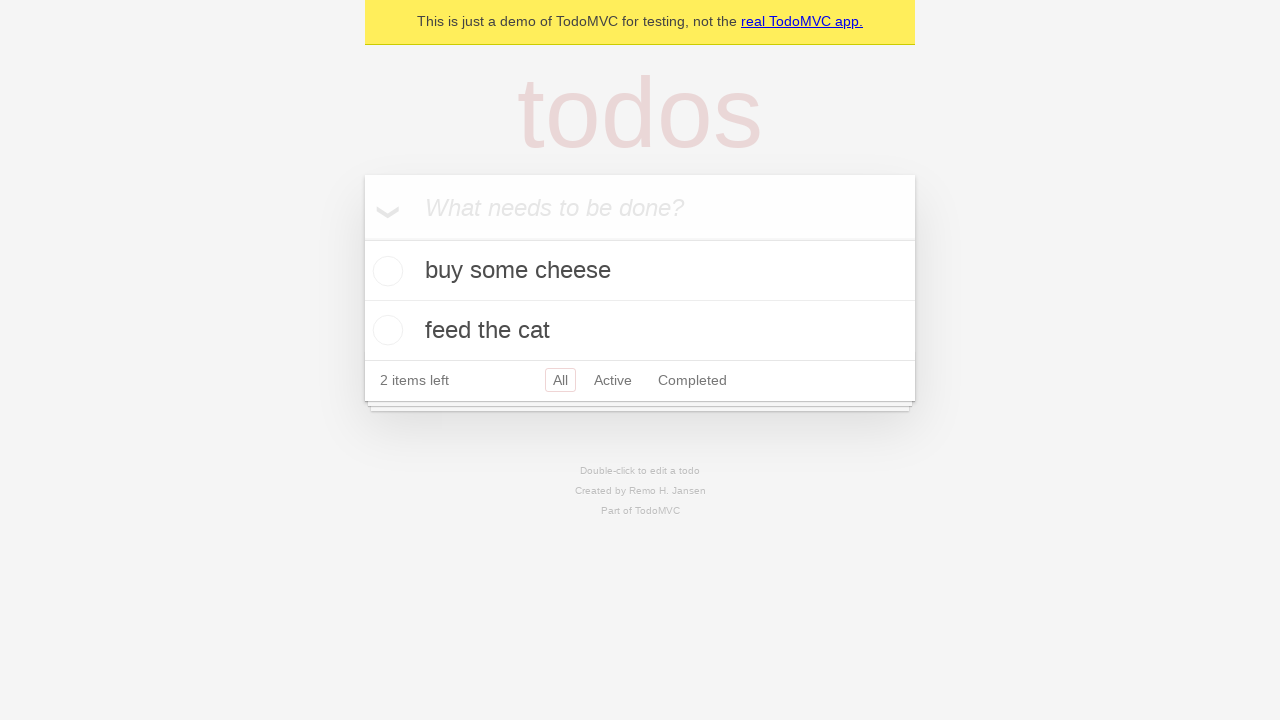

Filled new todo input with 'book a doctors appointment' on internal:attr=[placeholder="What needs to be done?"i]
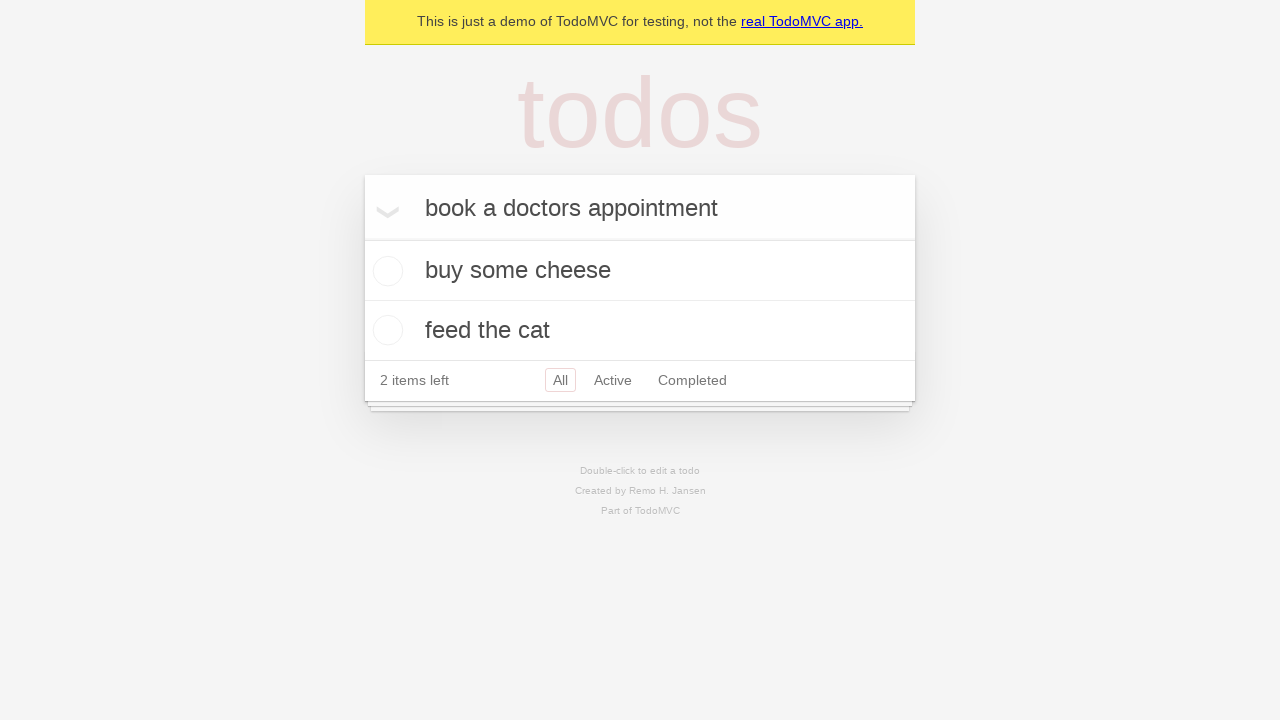

Pressed Enter to create todo 'book a doctors appointment' on internal:attr=[placeholder="What needs to be done?"i]
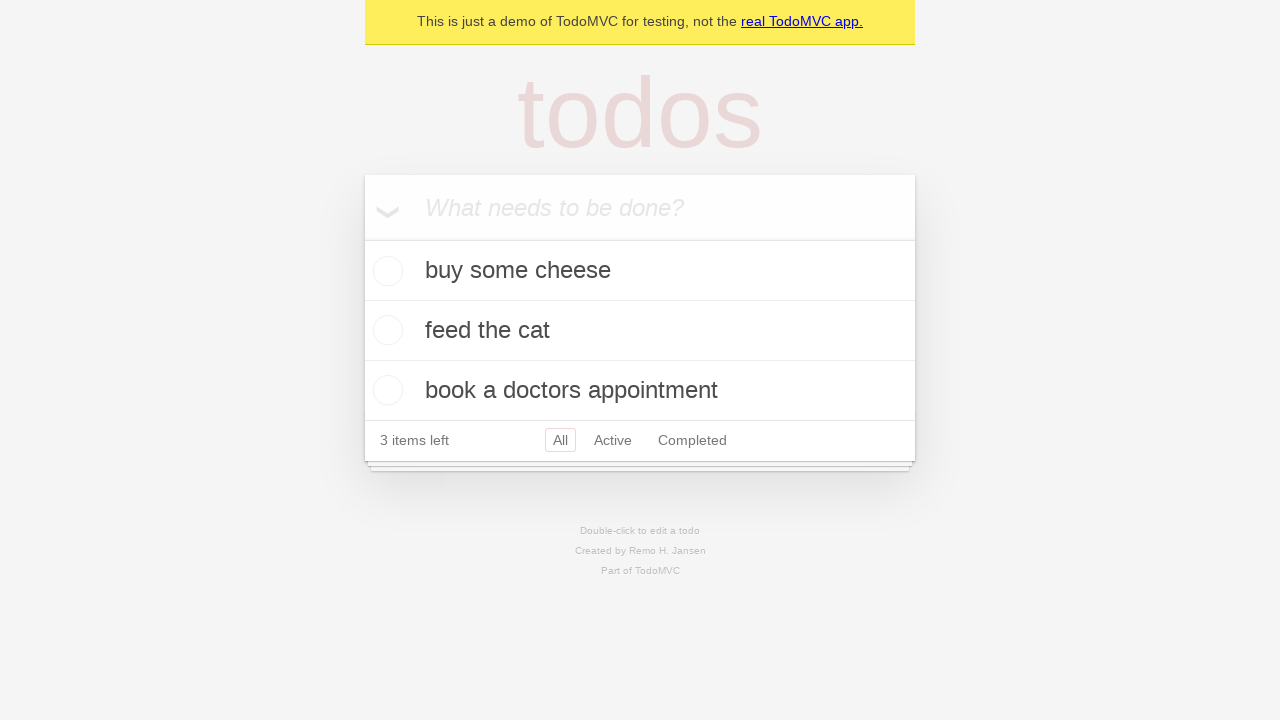

Double-clicked second todo item to enter edit mode at (640, 331) on internal:testid=[data-testid="todo-item"s] >> nth=1
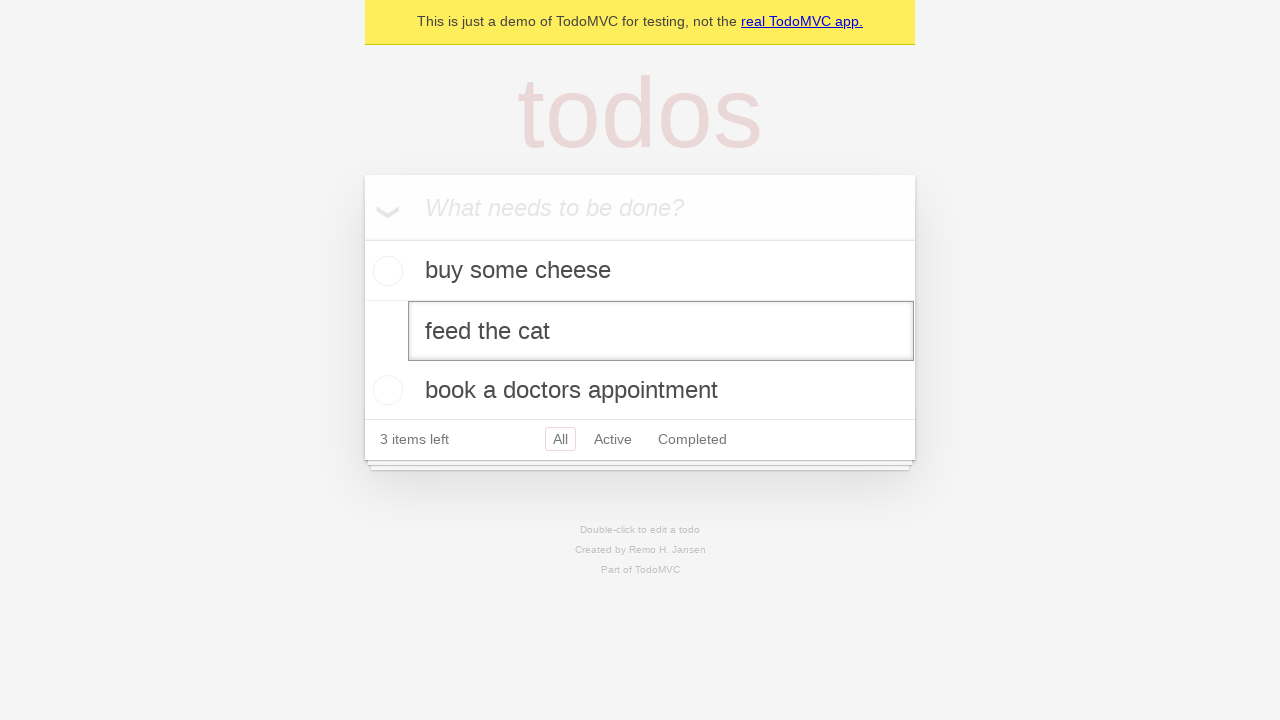

Filled edit input with 'buy some sausages' on internal:testid=[data-testid="todo-item"s] >> nth=1 >> internal:role=textbox[nam
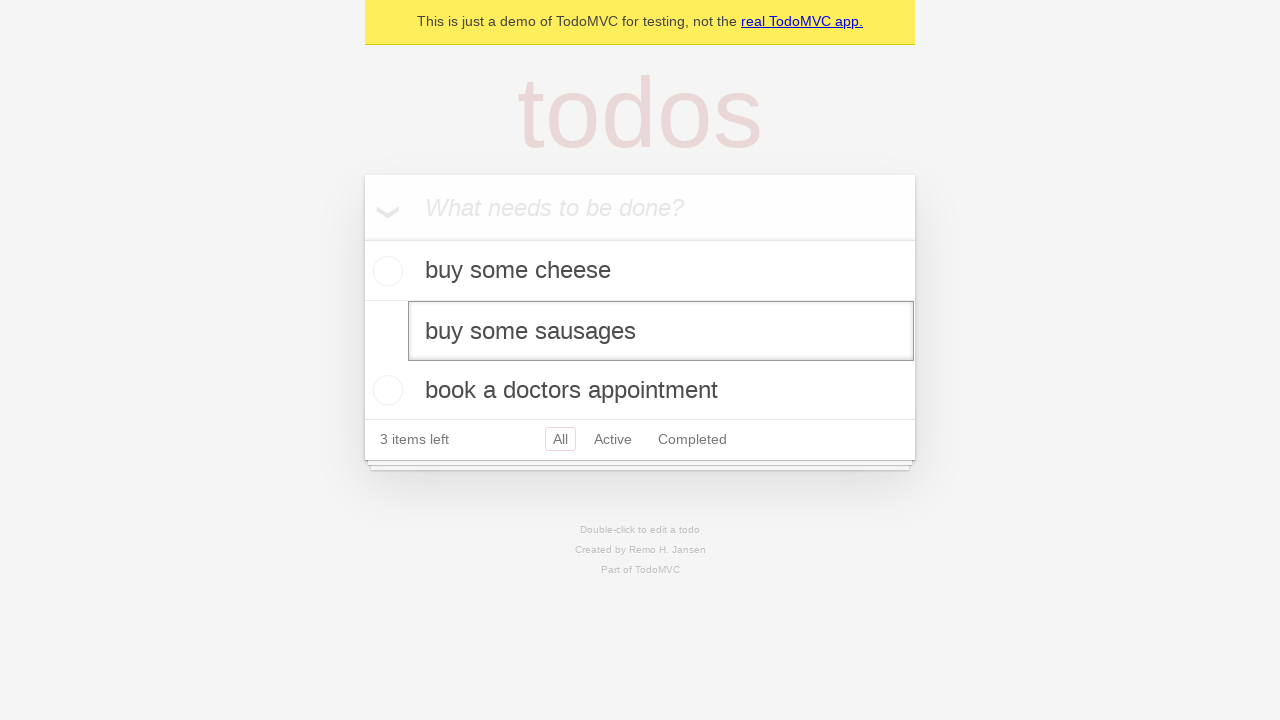

Dispatched blur event to save edit on focus loss
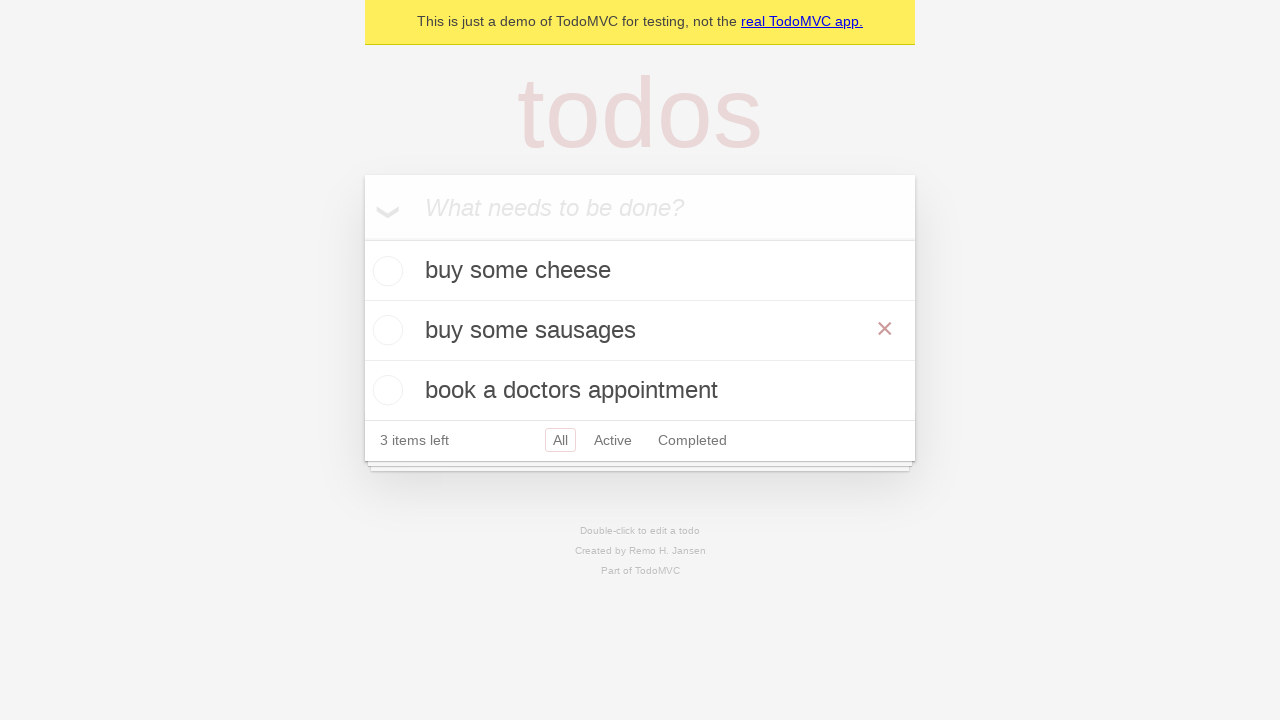

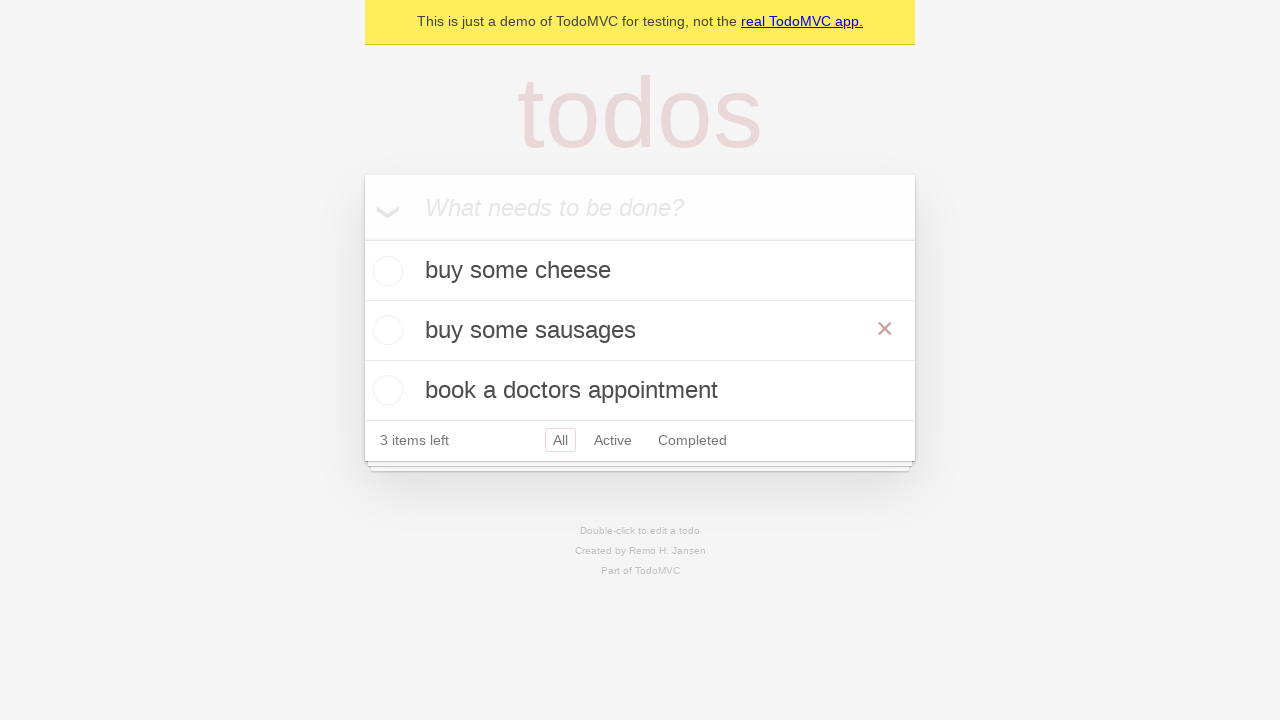